Tests that browser back button works correctly with filter navigation

Starting URL: https://demo.playwright.dev/todomvc

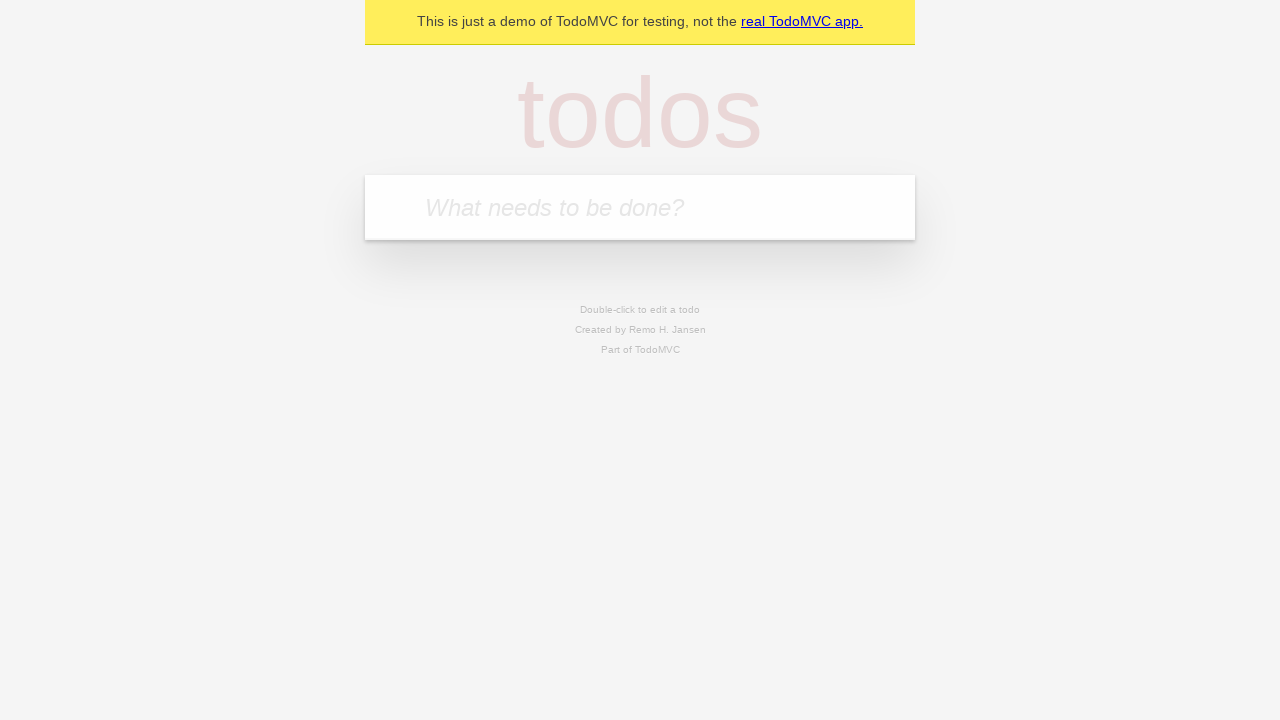

Filled new todo input with 'buy some cheese' on .new-todo
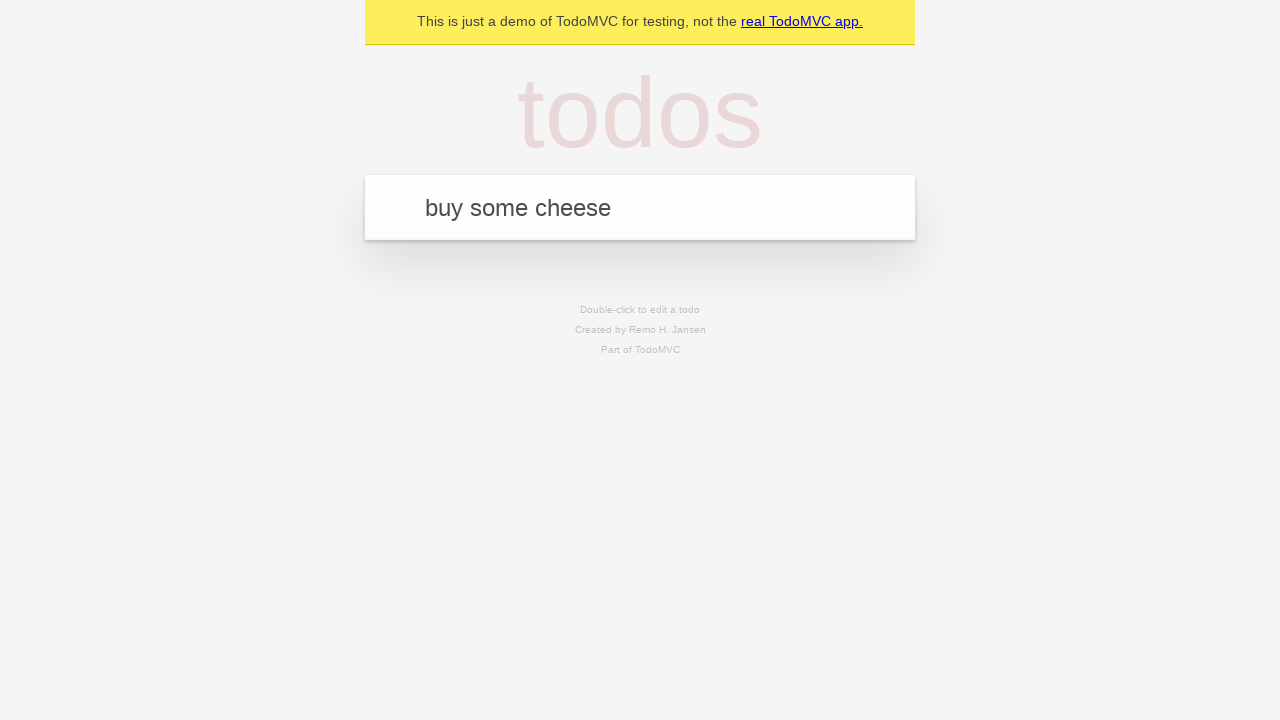

Pressed Enter to create first todo on .new-todo
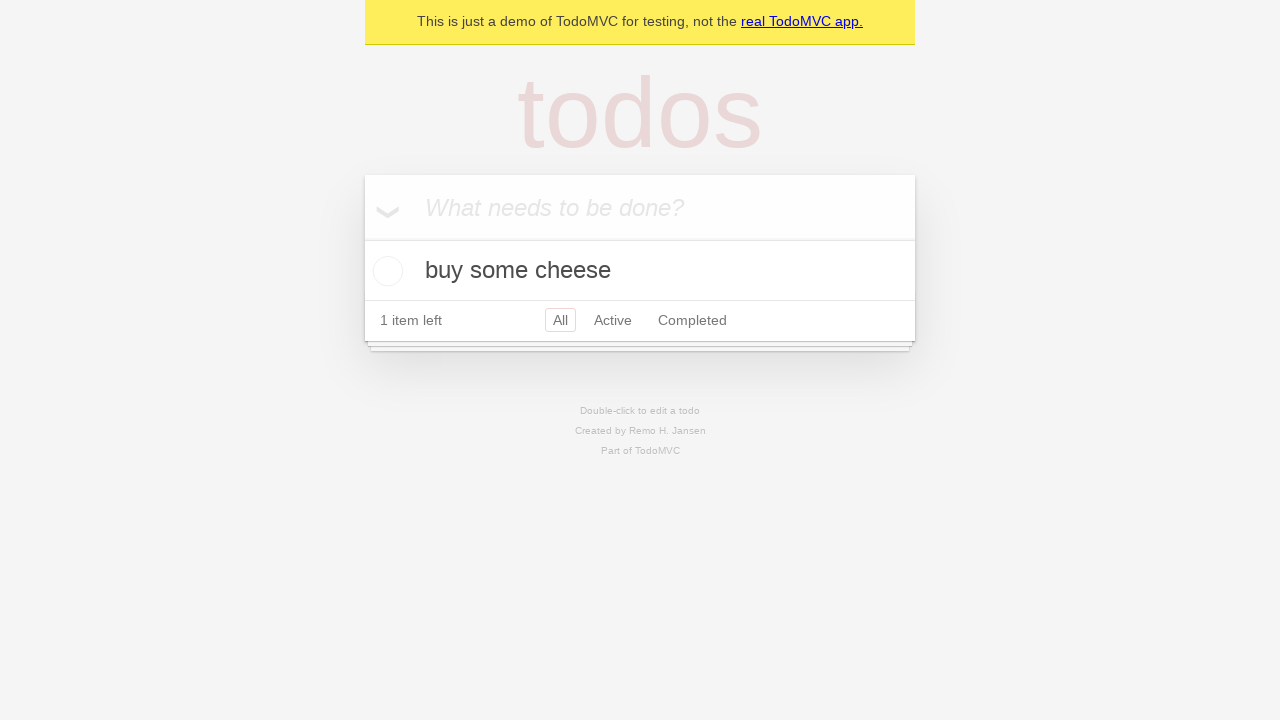

Filled new todo input with 'feed the cat' on .new-todo
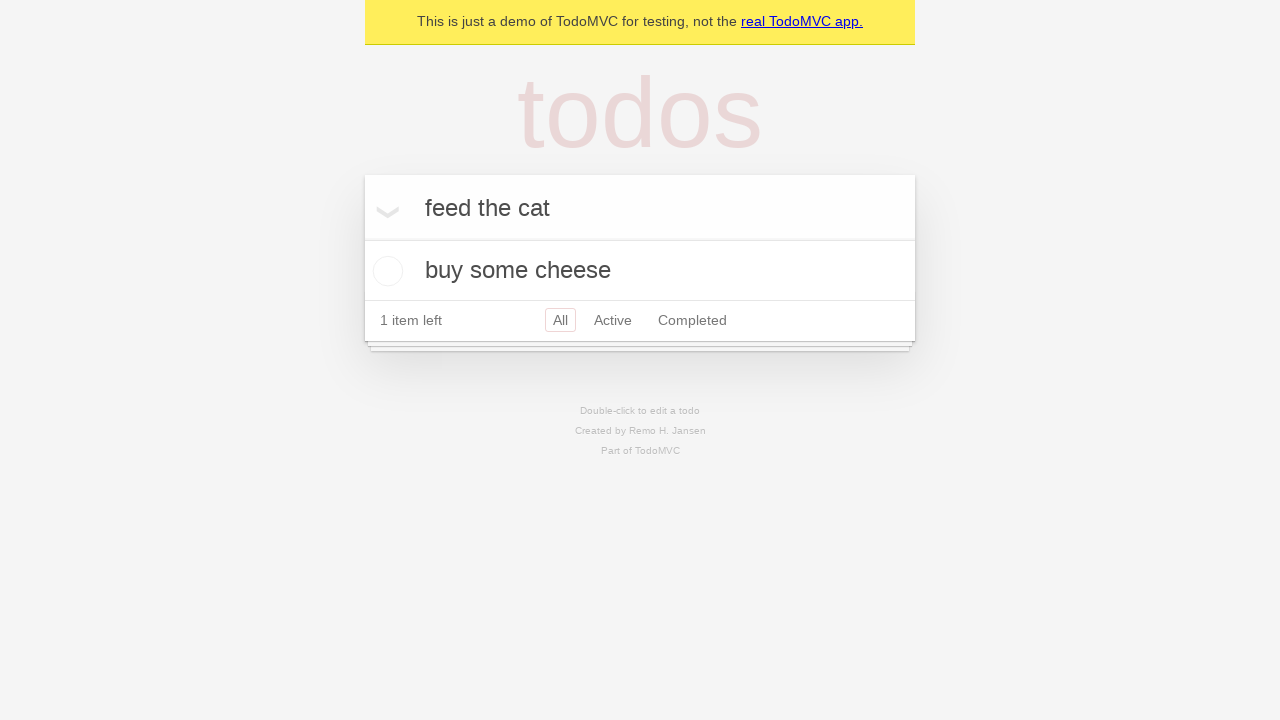

Pressed Enter to create second todo on .new-todo
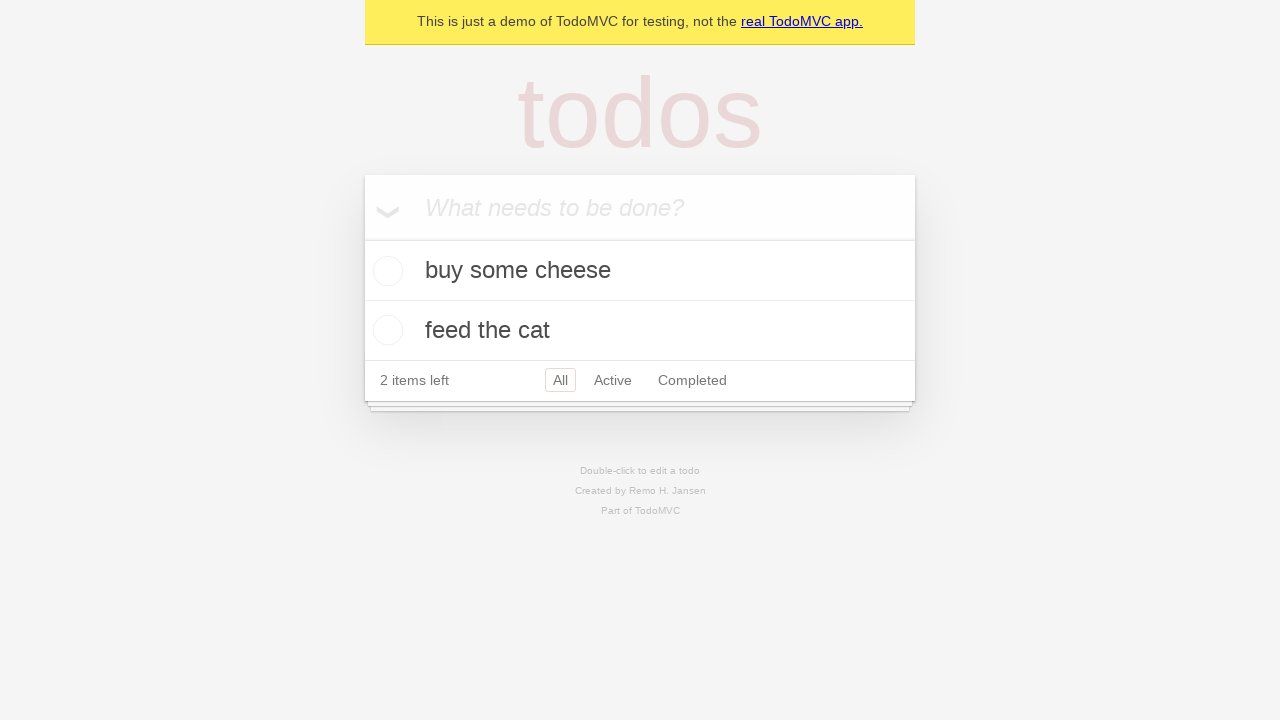

Filled new todo input with 'book a doctors appointment' on .new-todo
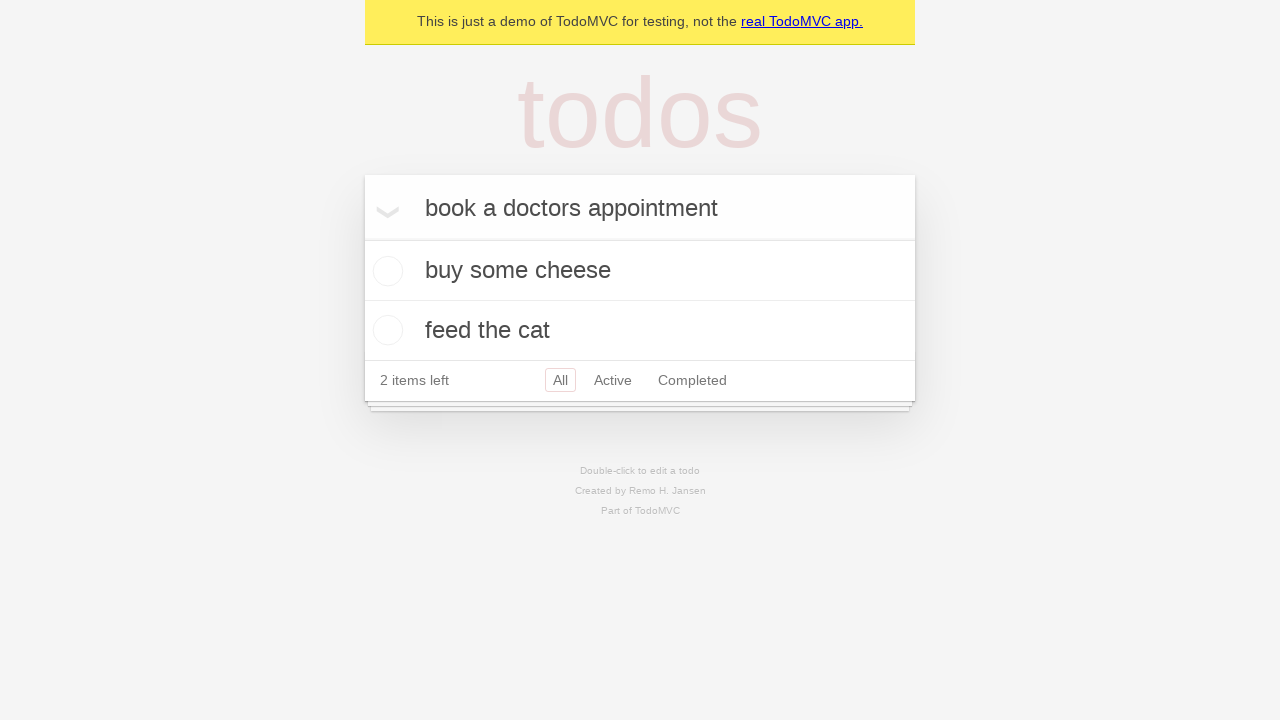

Pressed Enter to create third todo on .new-todo
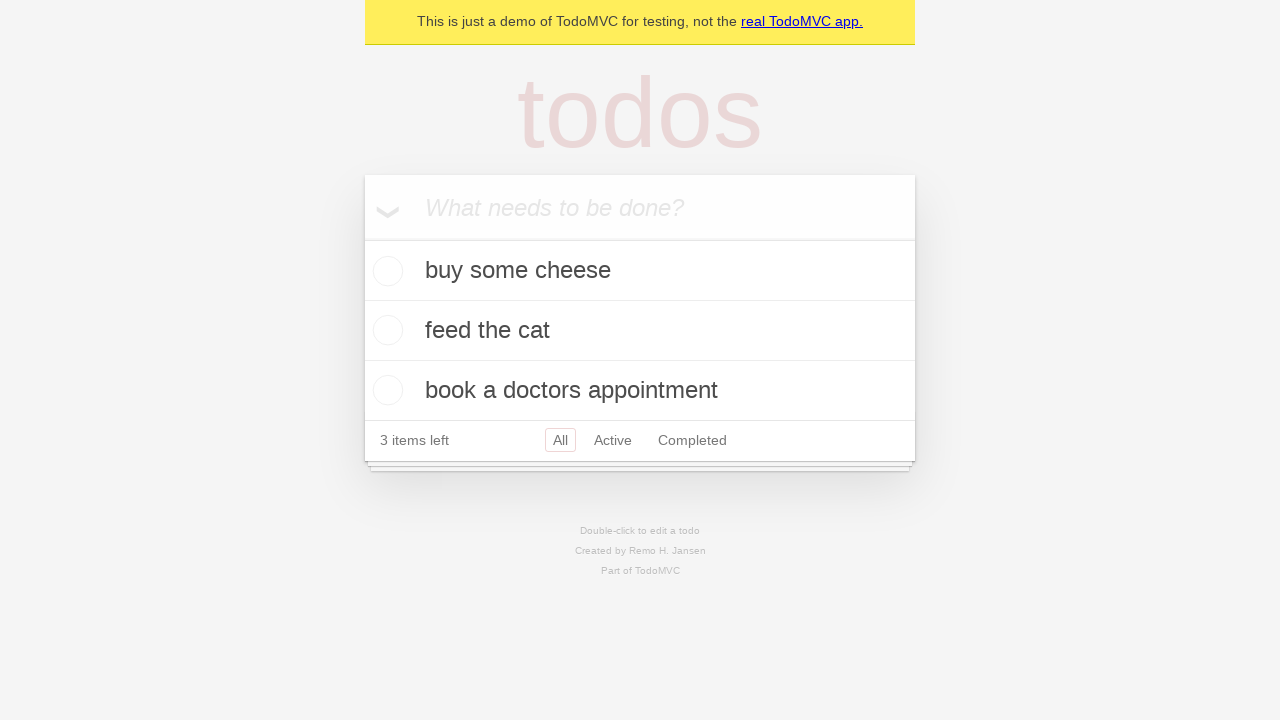

Marked second todo as complete at (385, 330) on .todo-list li .toggle >> nth=1
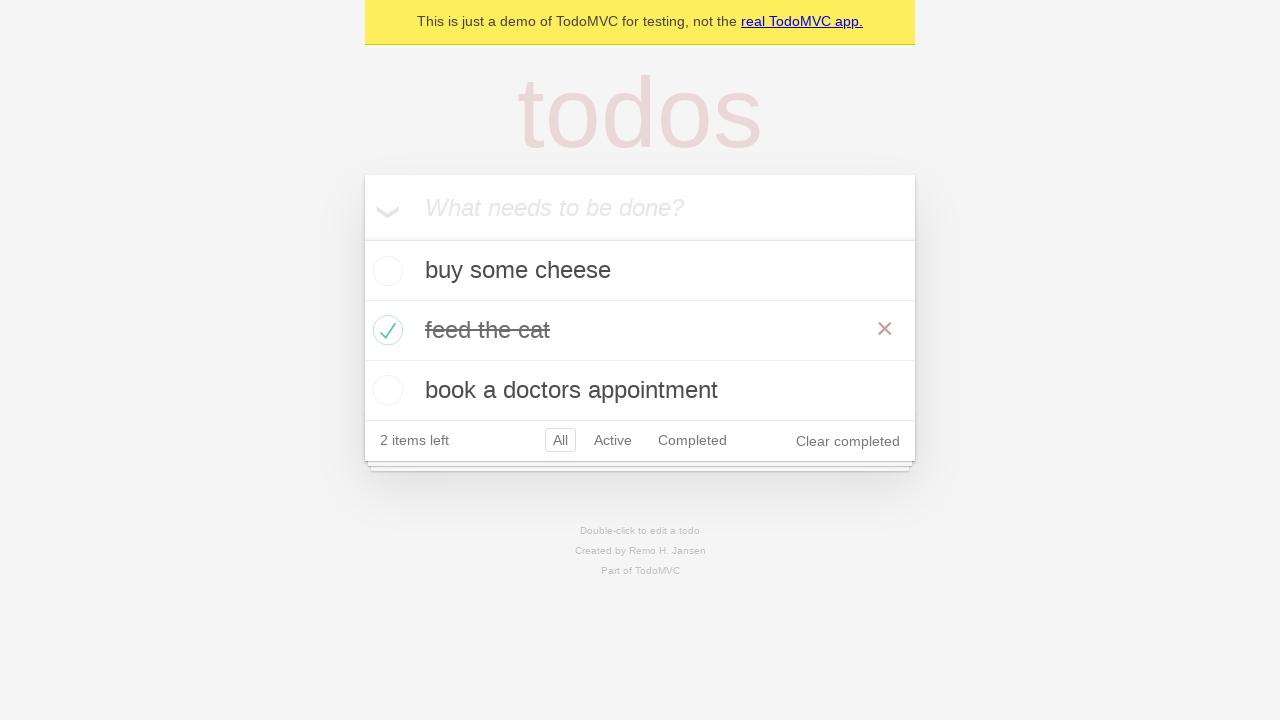

Clicked All filter at (560, 440) on .filters >> text=All
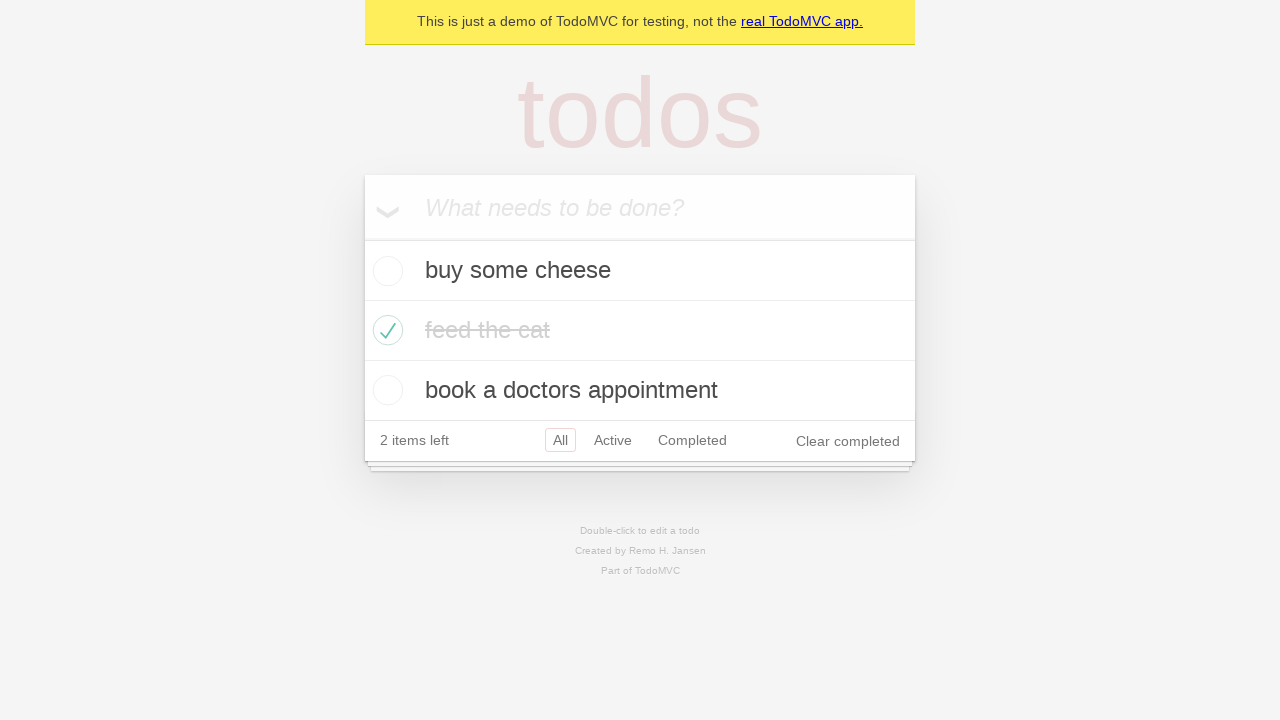

Clicked Active filter at (613, 440) on .filters >> text=Active
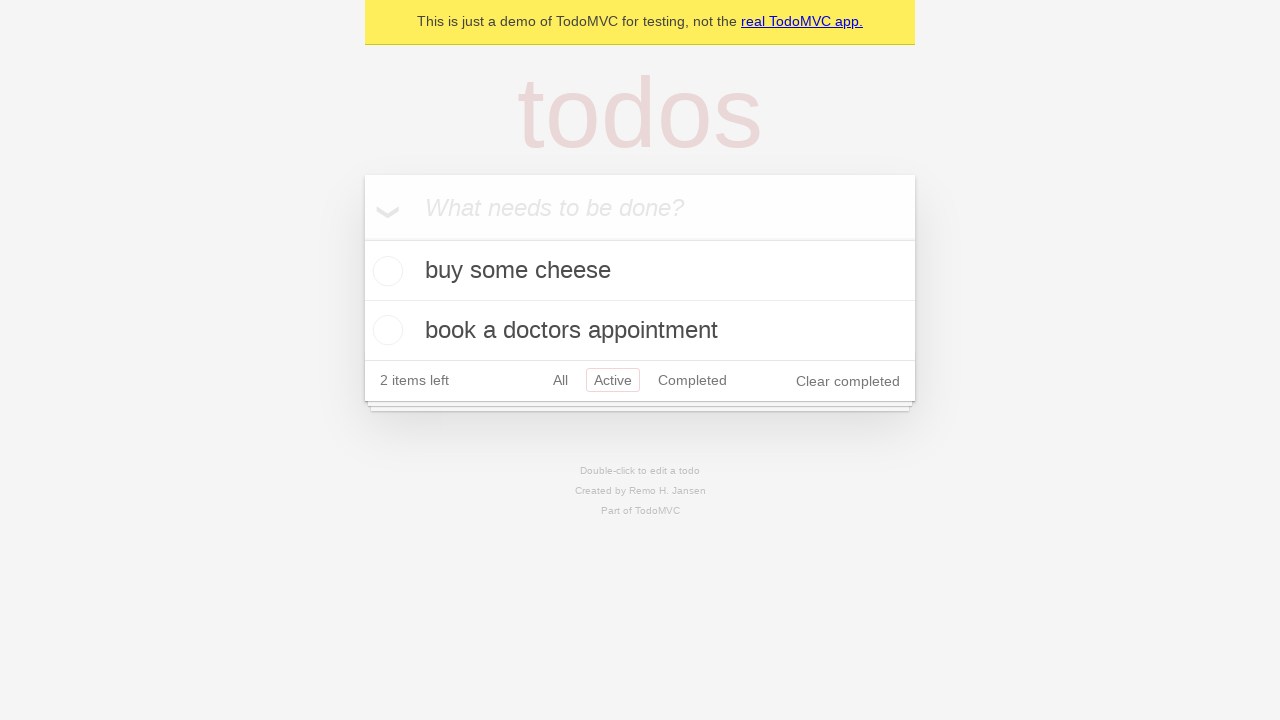

Clicked Completed filter at (692, 380) on .filters >> text=Completed
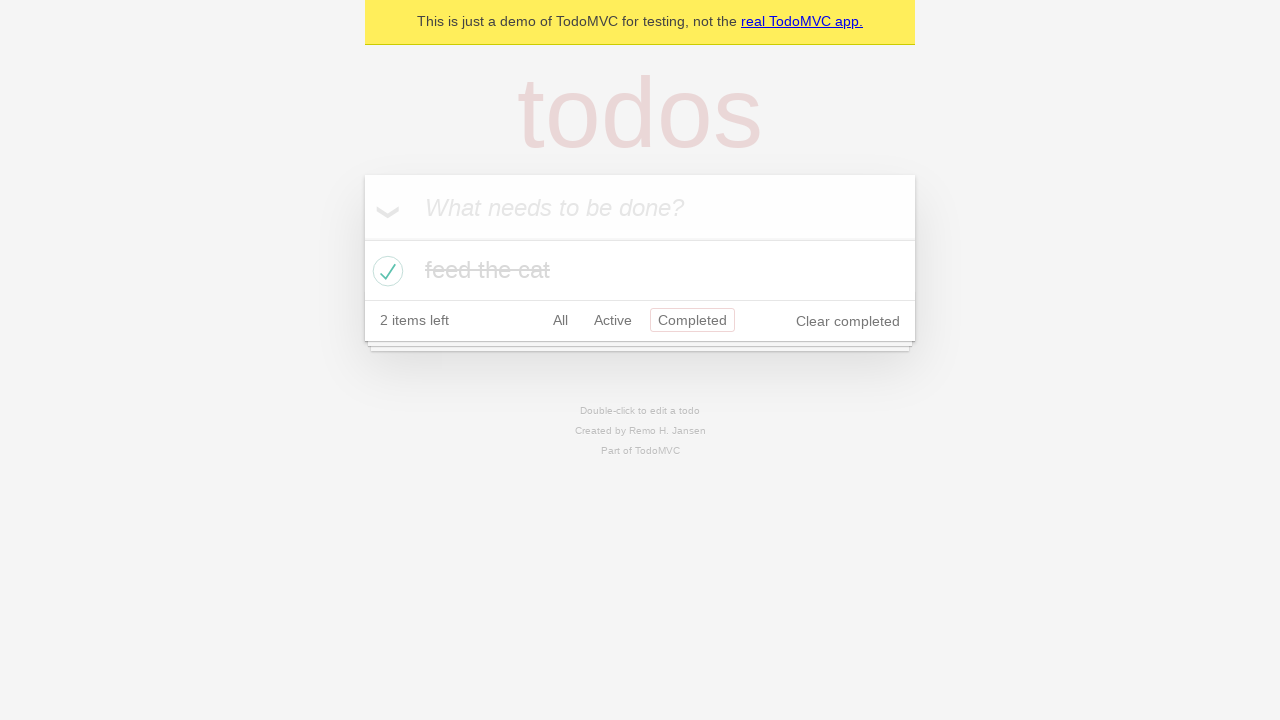

Navigated back to Active filter
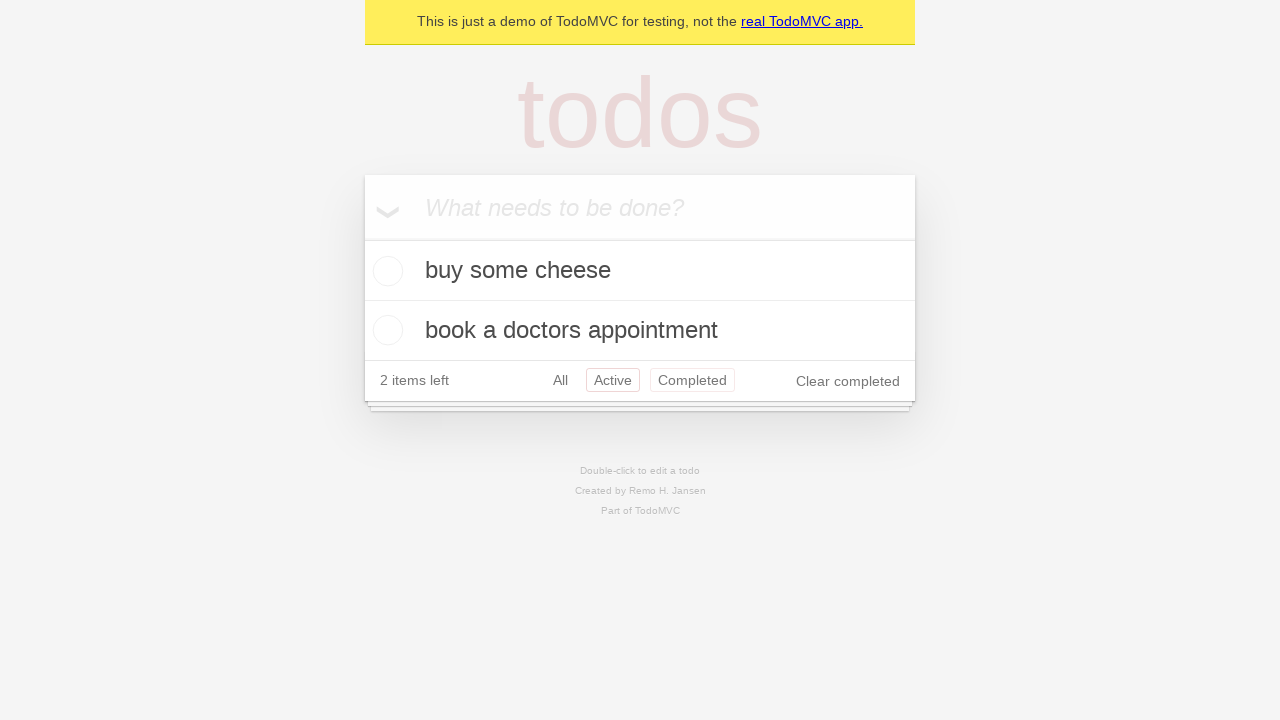

Navigated back to All filter
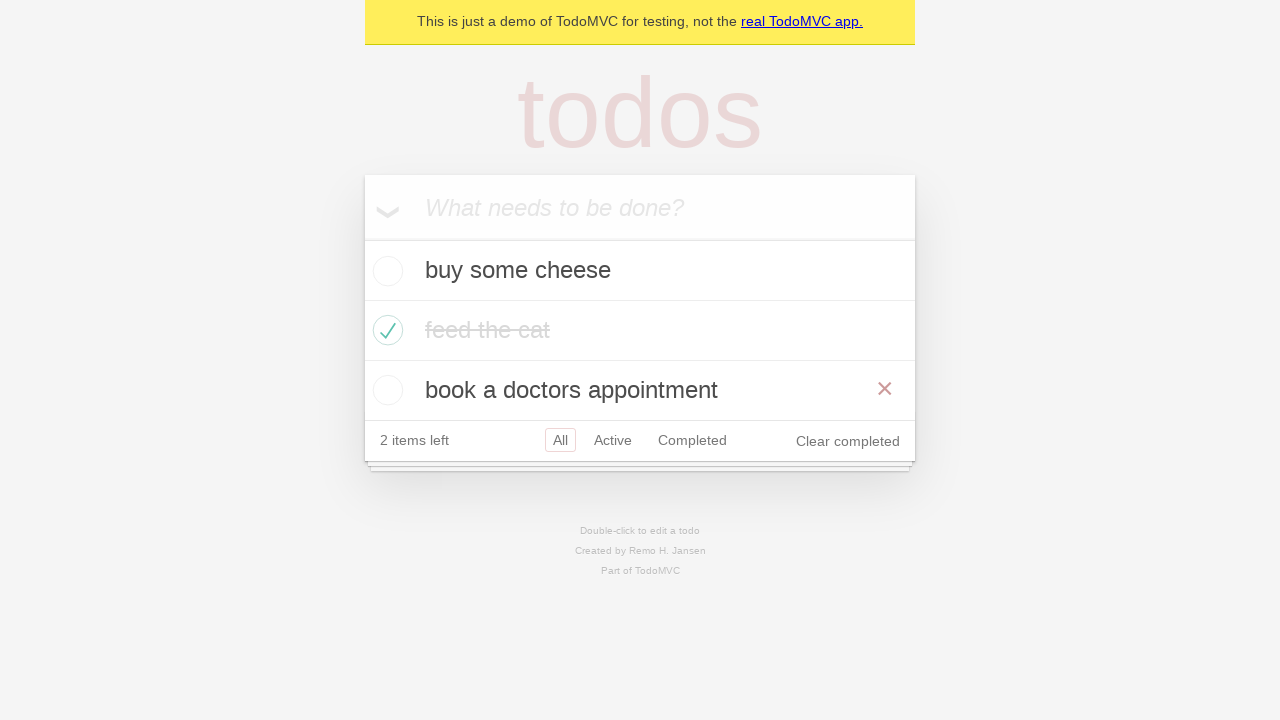

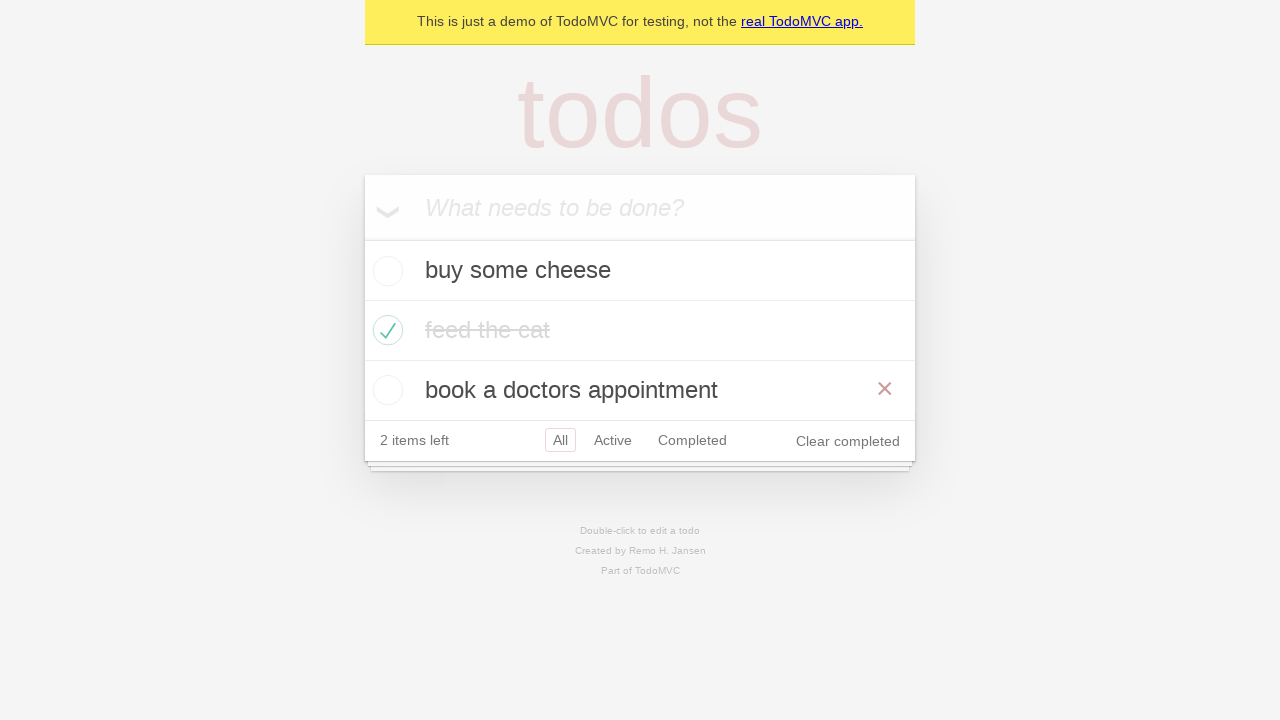